Navigates to a page on hottools.com and maximizes the browser window to verify the page loads

Starting URL: https://www.hottools.com/sravani

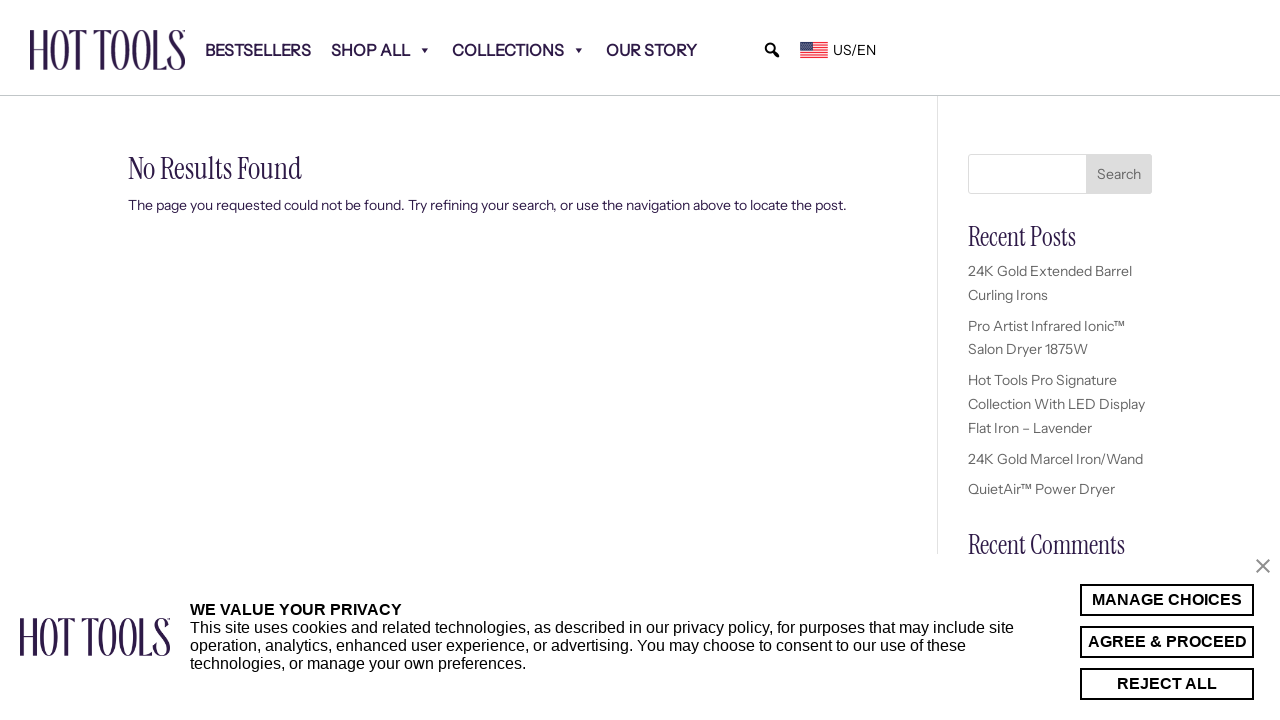

Navigated to https://www.hottools.com/sravani
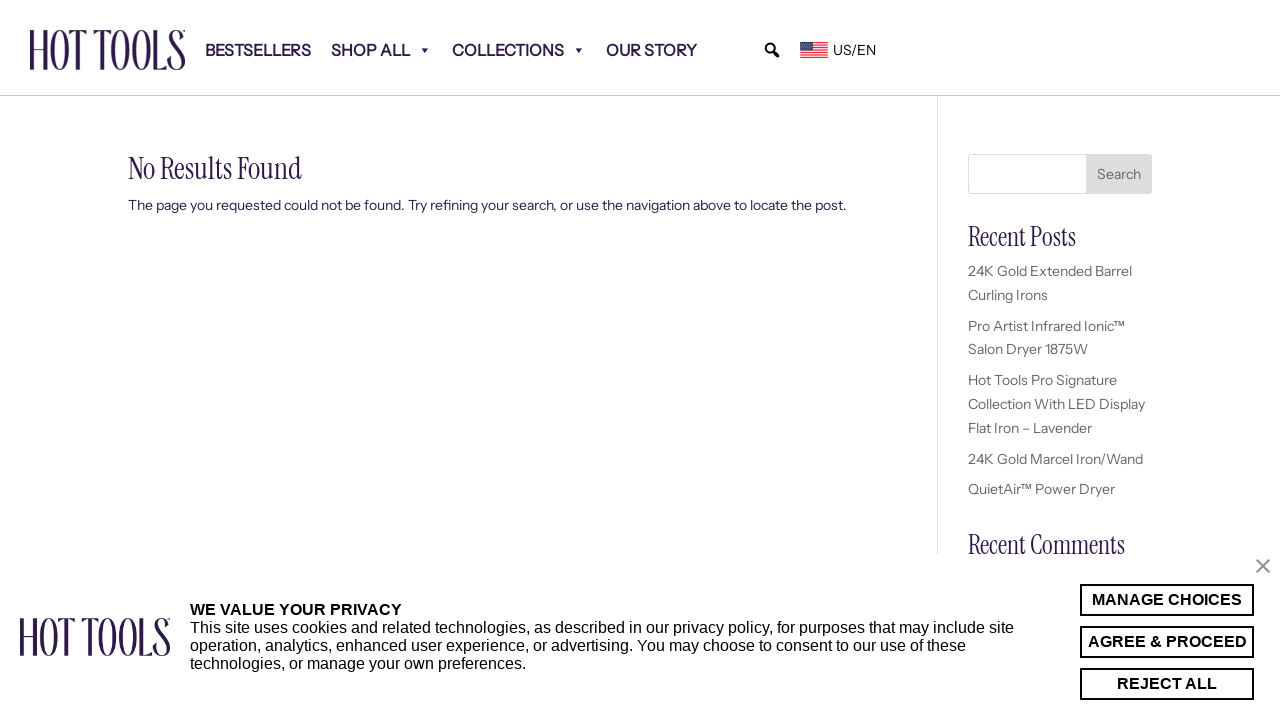

Set viewport size to 1920x1080 to maximize browser window
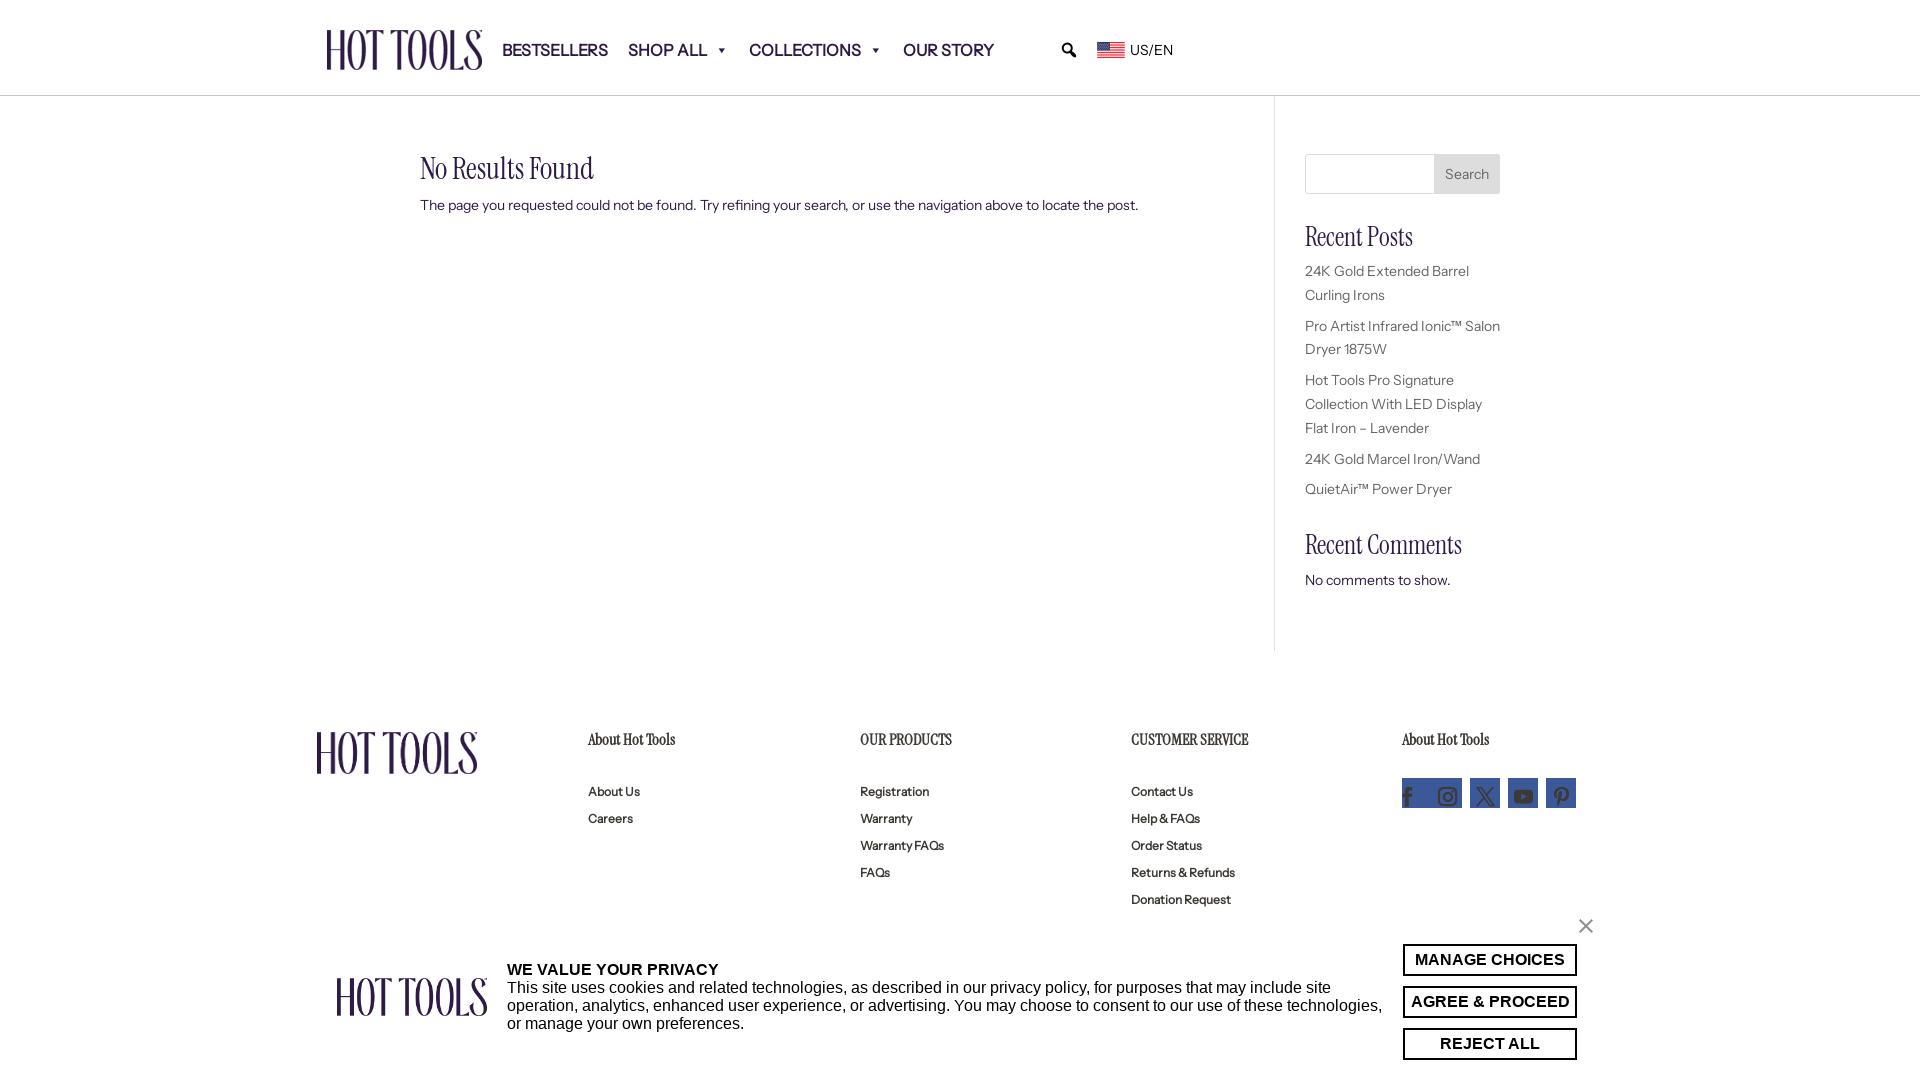

Page loaded successfully (domcontentloaded state reached)
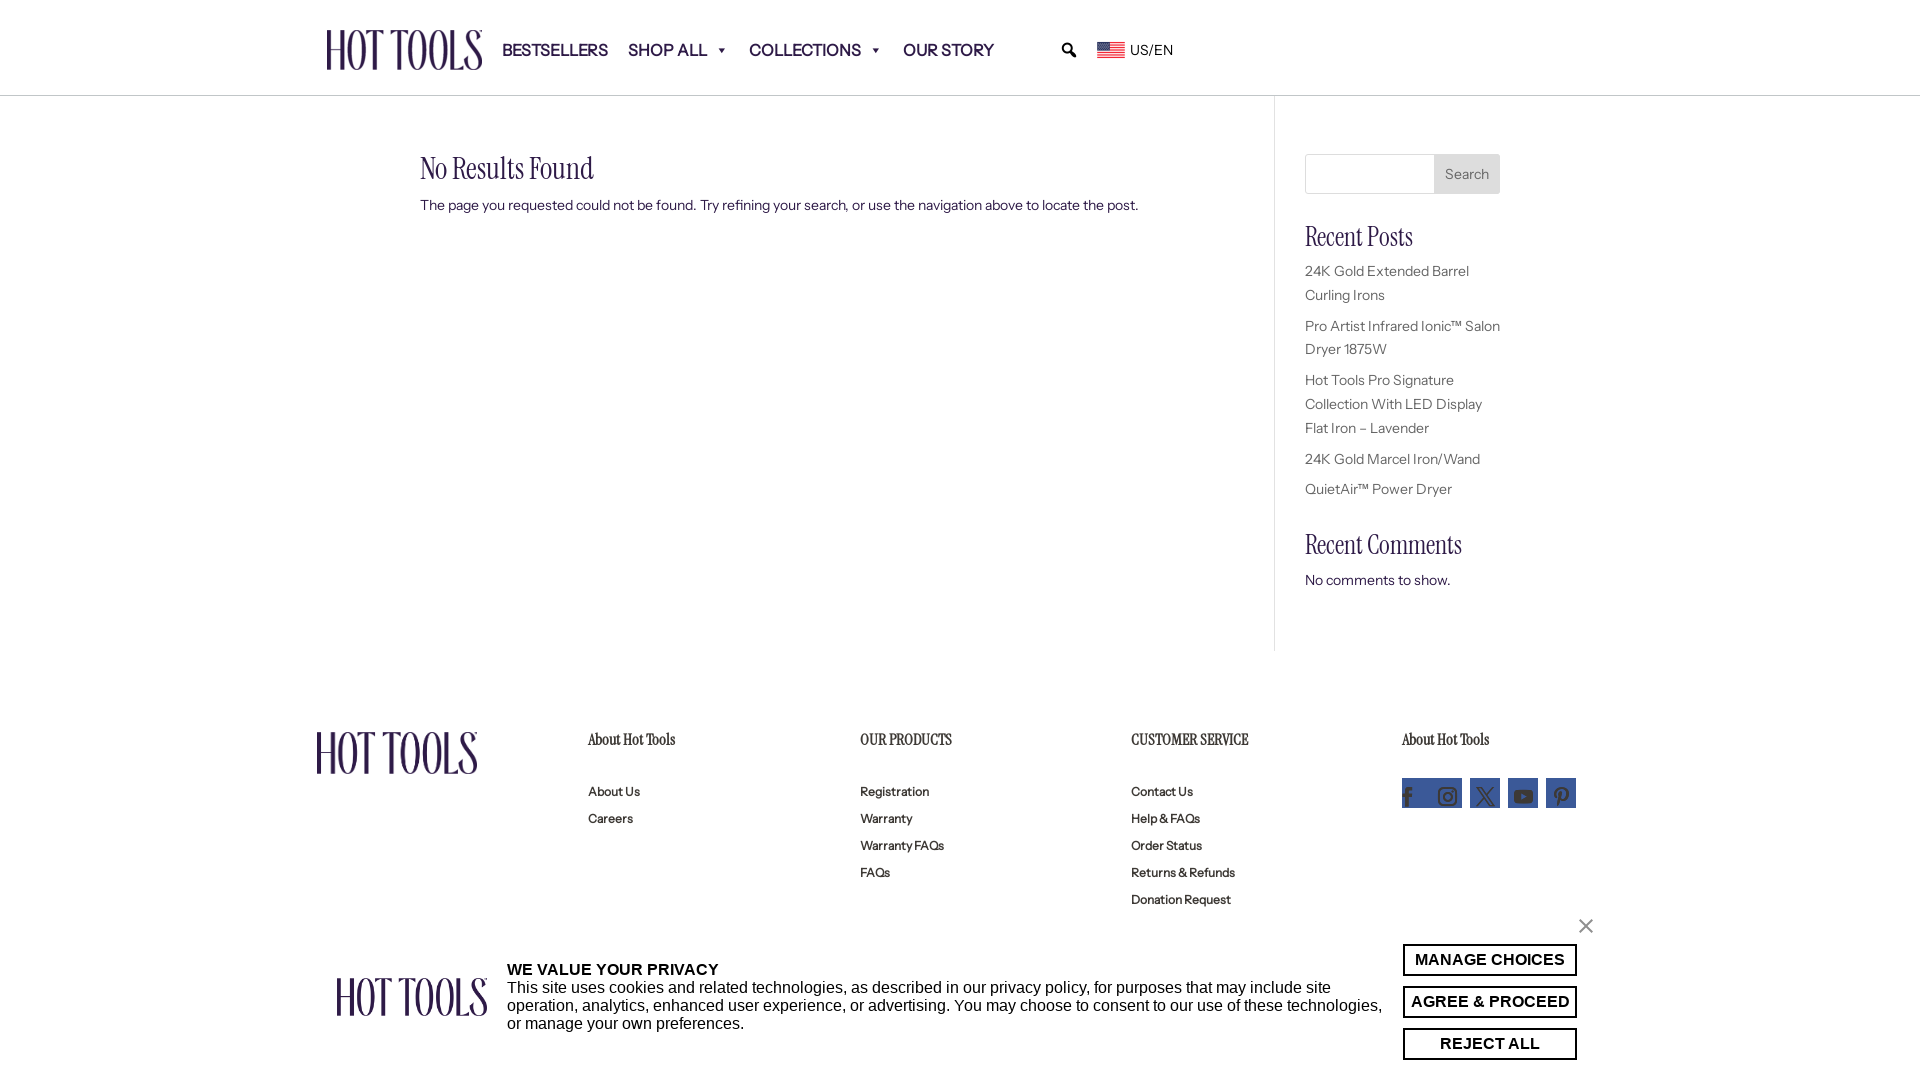

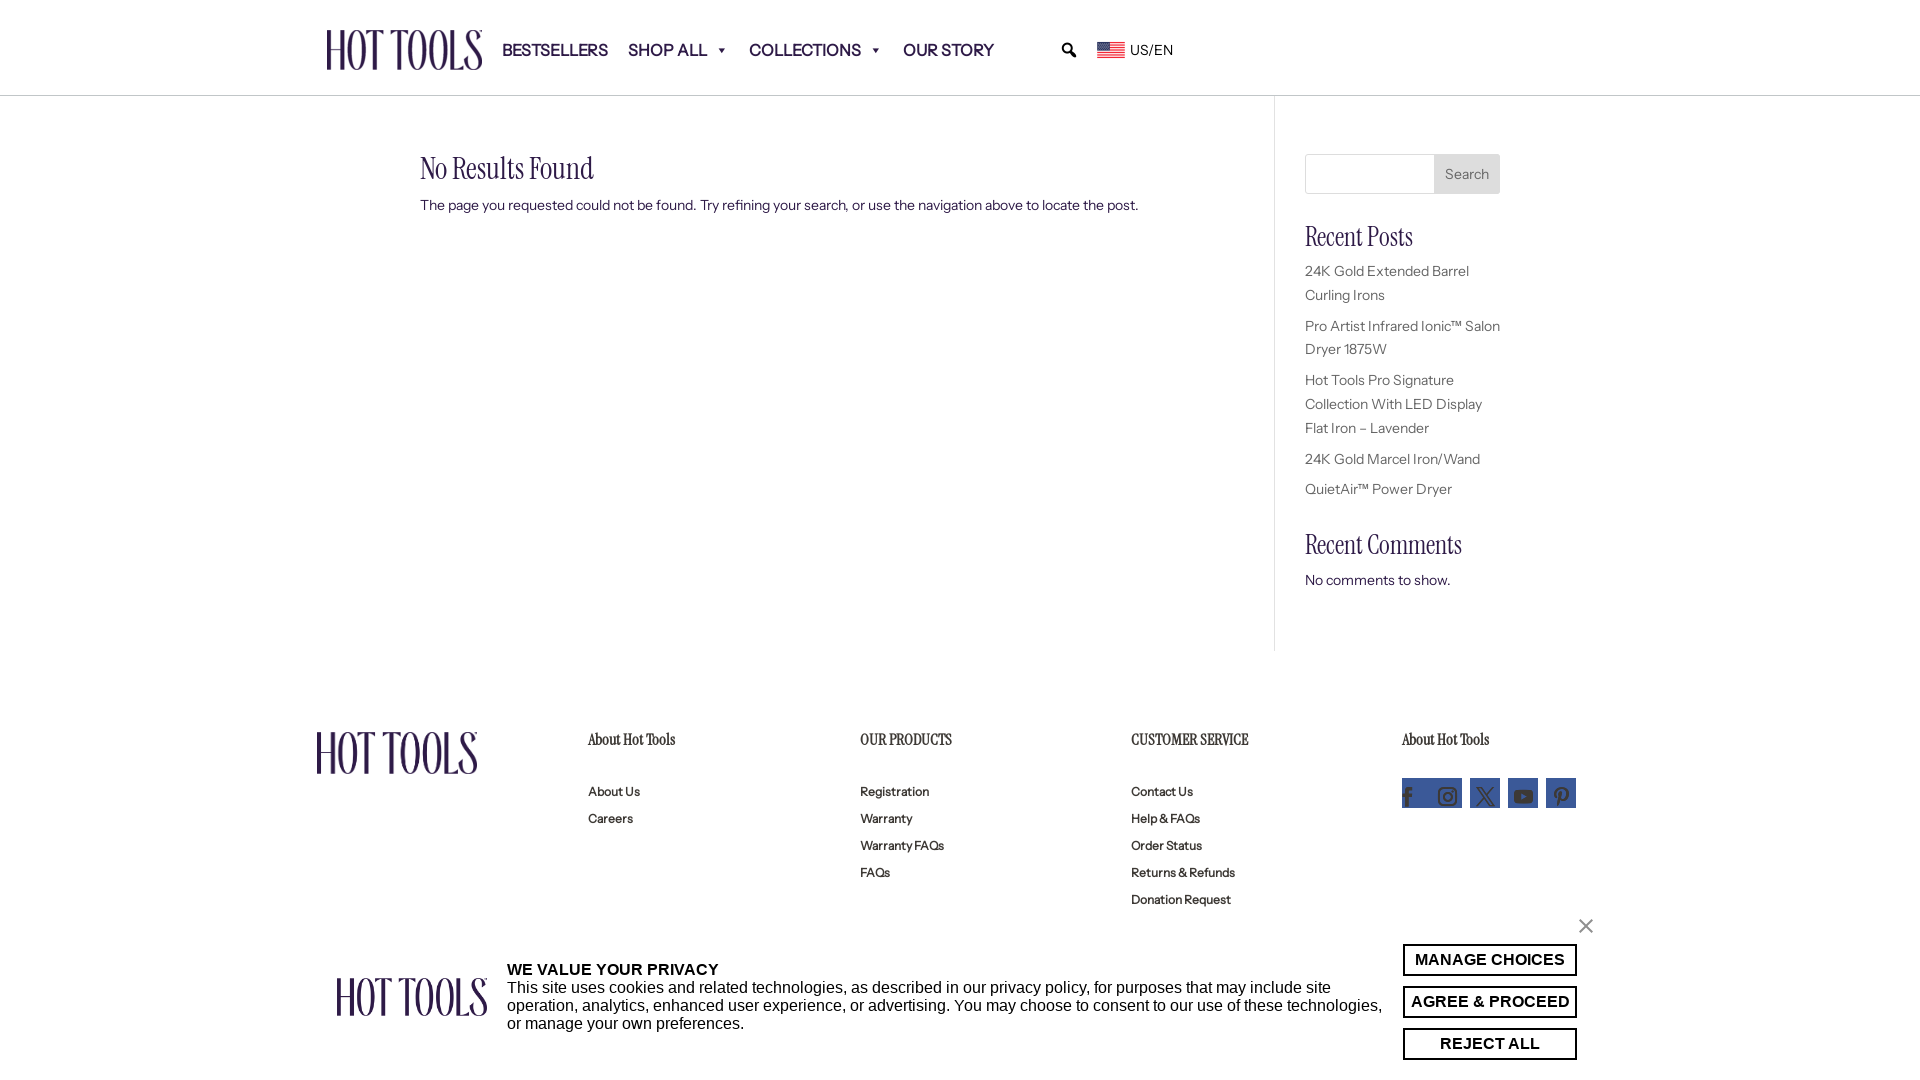